Tests calculator division functionality by clicking number 4, the divide button, number 4 again, and equals to verify the result is 1

Starting URL: http://narulakeshav.github.io/calculator/

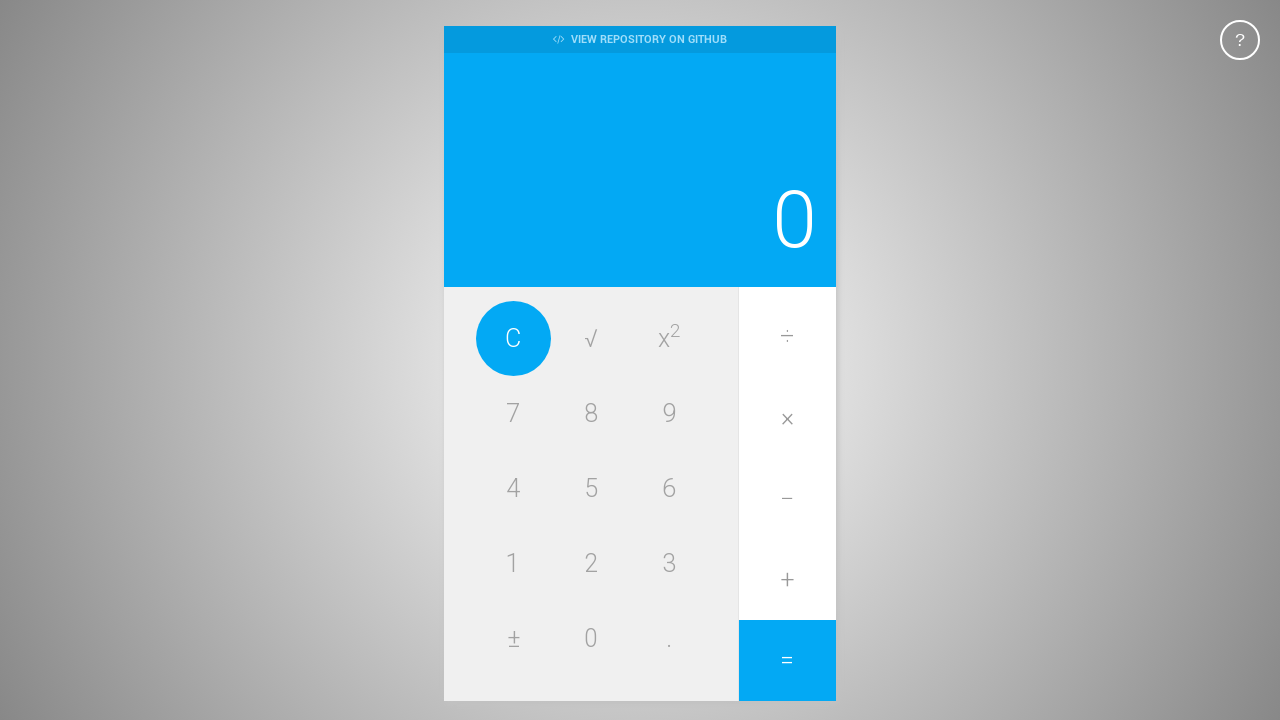

Clicked number 4 button at (513, 488) on #four
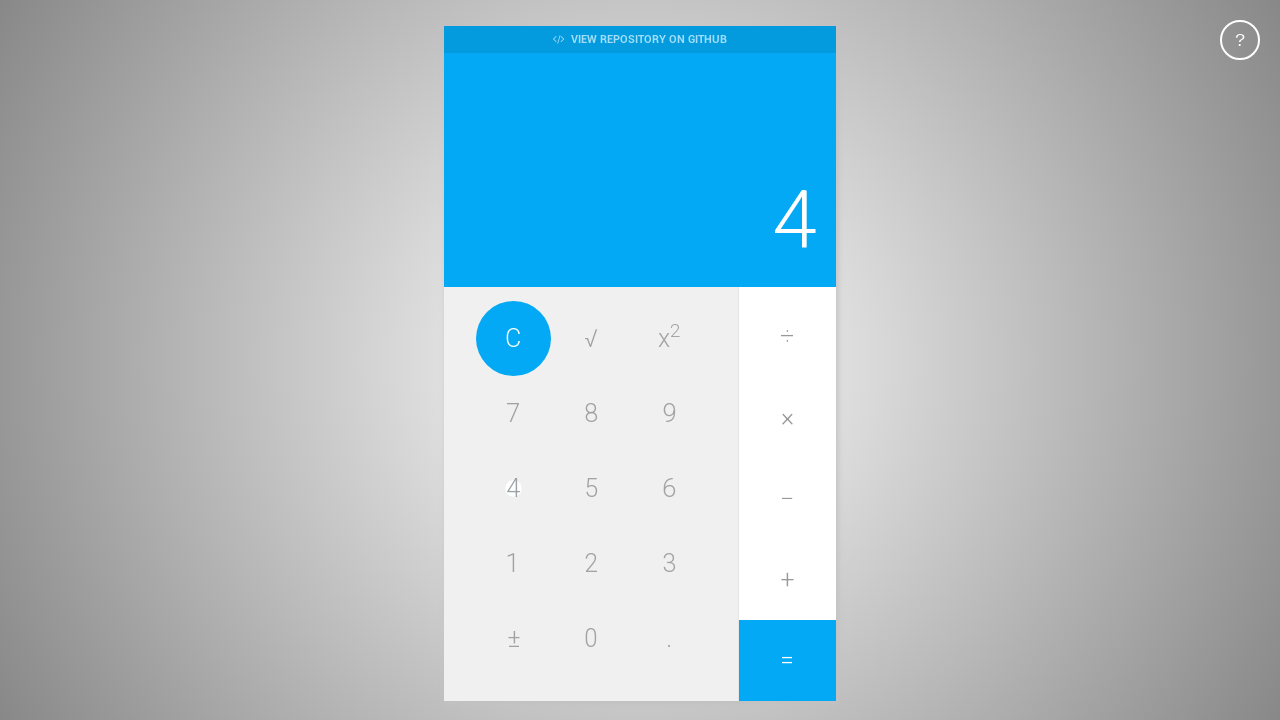

Clicked divide button at (787, 337) on #divide
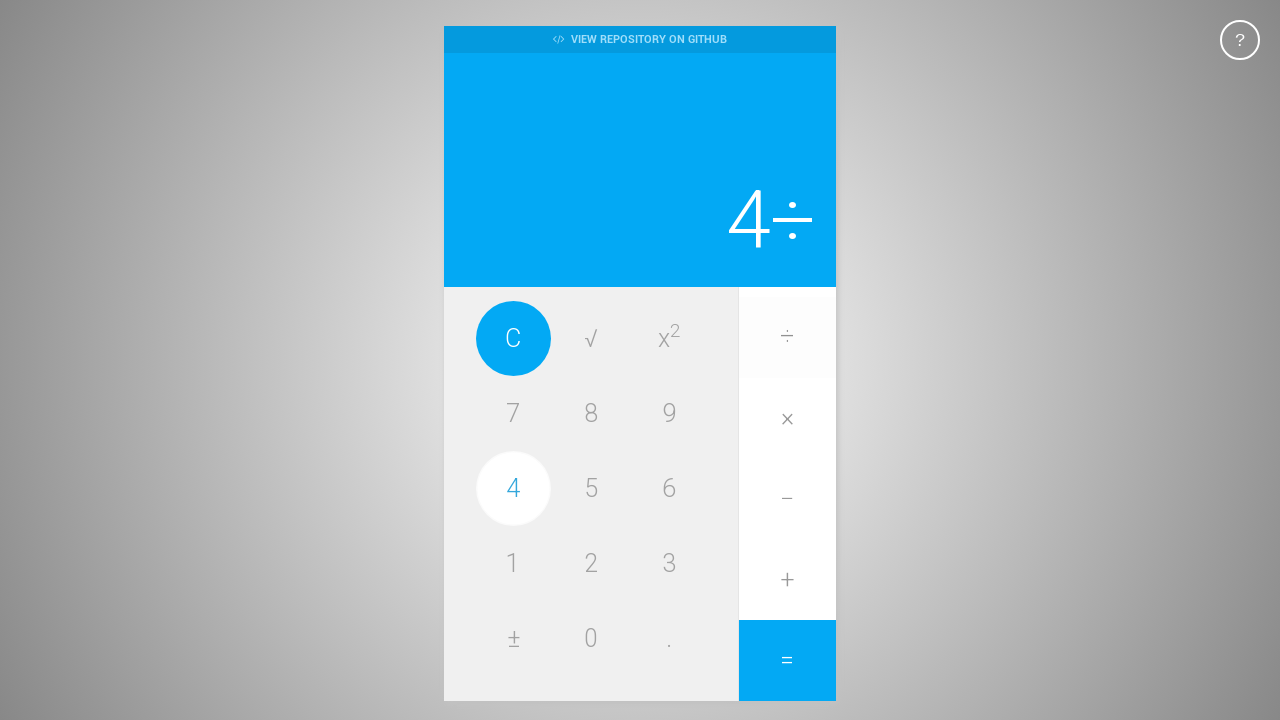

Clicked number 4 button again at (513, 488) on #four
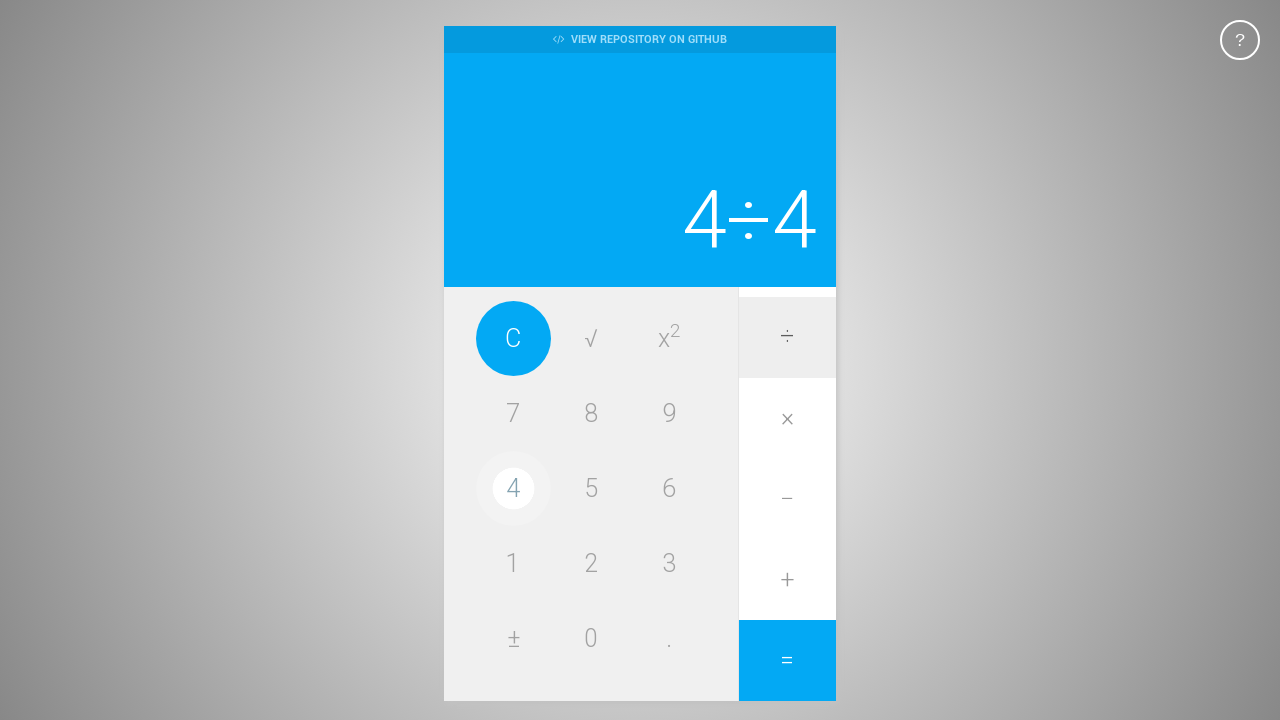

Clicked equals button at (787, 660) on #equals
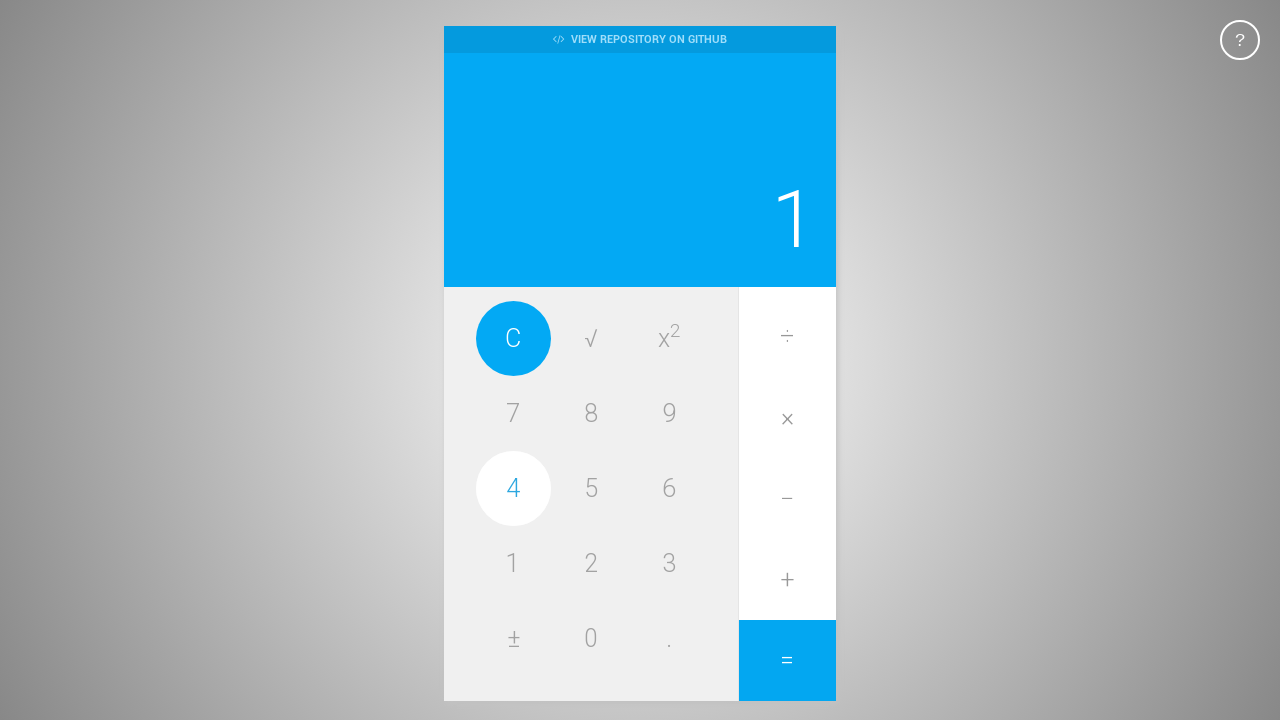

Verified division result is 1
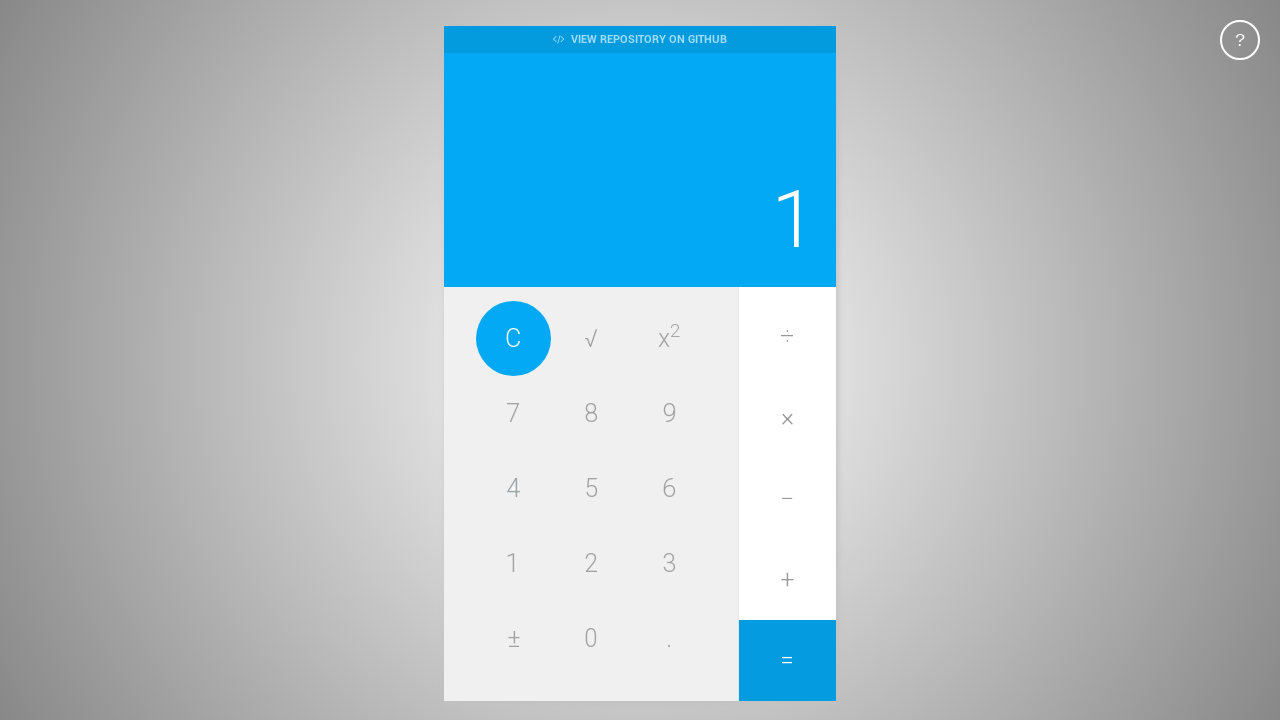

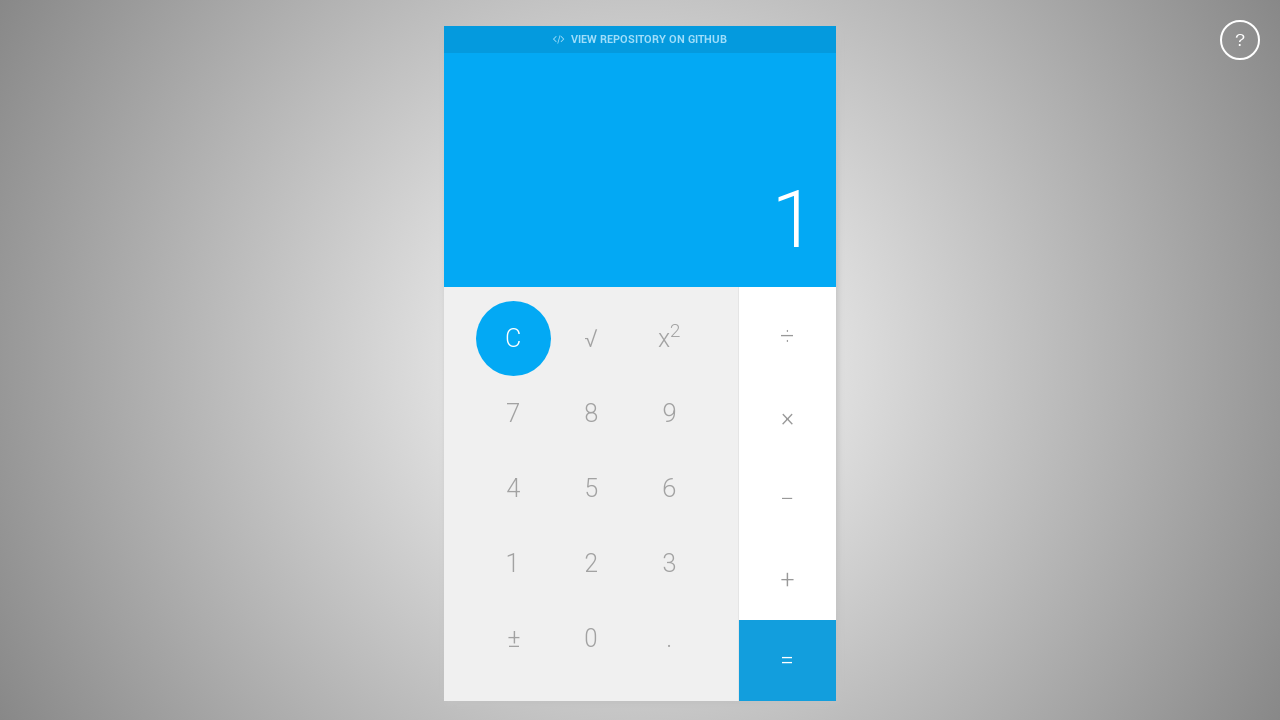